Tests navigation through the real estate website by clicking on different menu links to visit the "About Us" and "Listings" pages

Starting URL: https://bienes-raices-topaz.vercel.app/

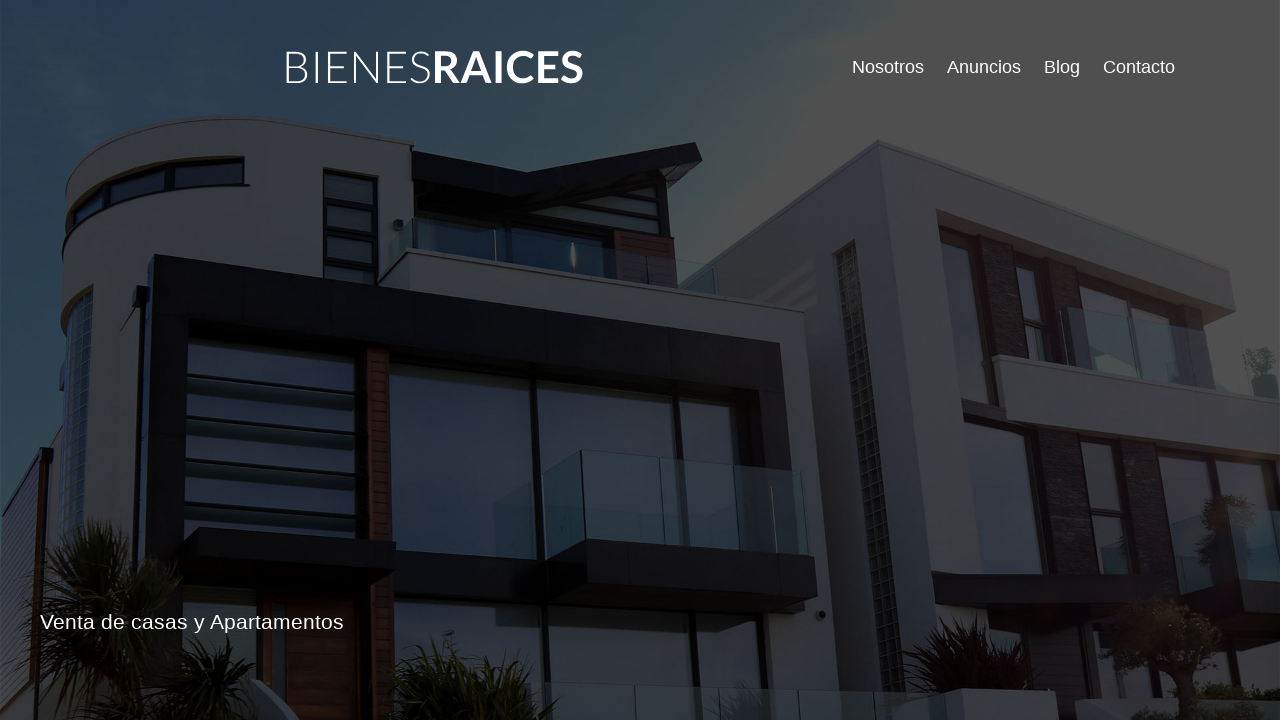

Clicked on 'Nosotros' (About Us) menu link at (888, 66) on a[href="nosotros.html"]
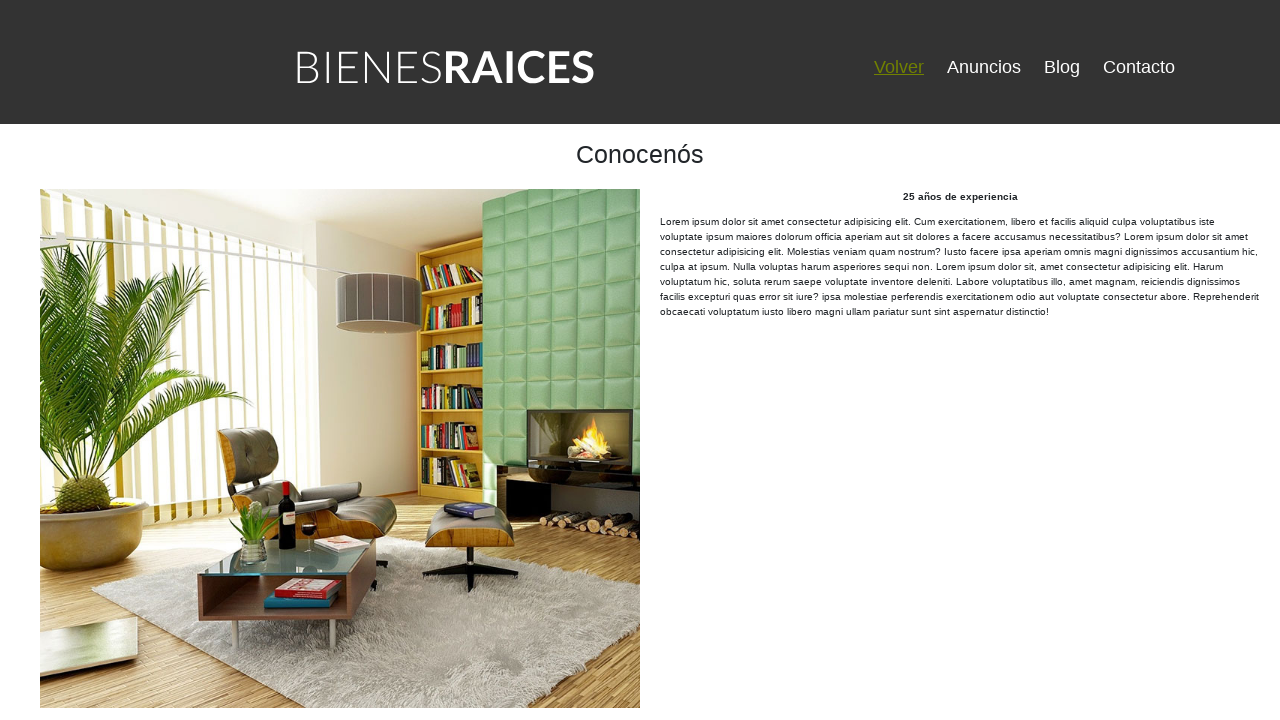

About Us page loaded successfully
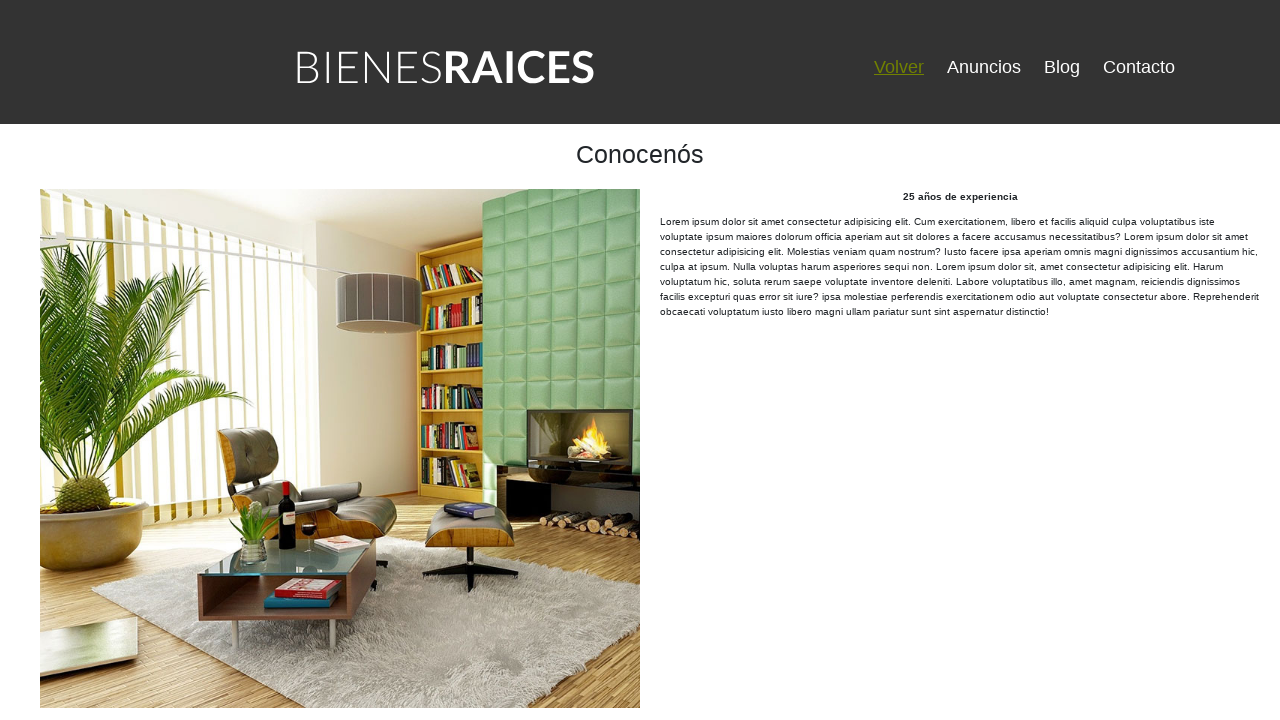

Clicked on 'Anuncios' (Listings) menu link at (984, 66) on a[href="anuncios.html"]
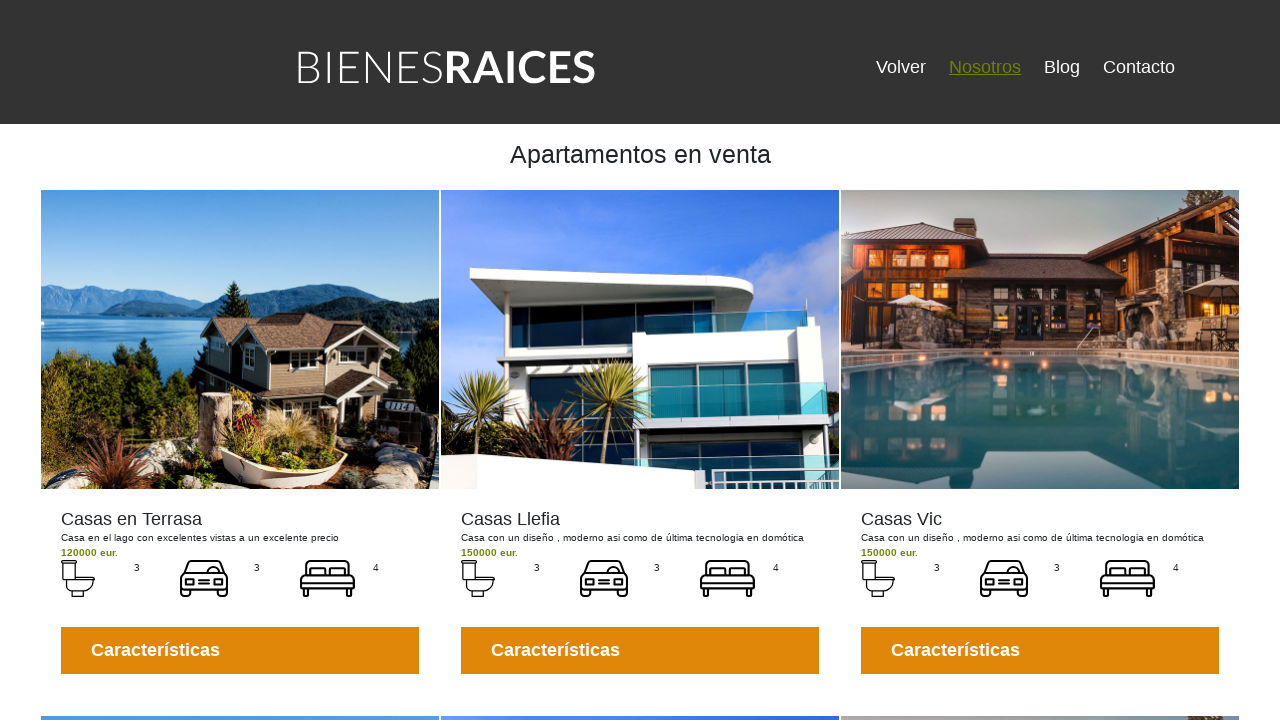

Listings page loaded successfully
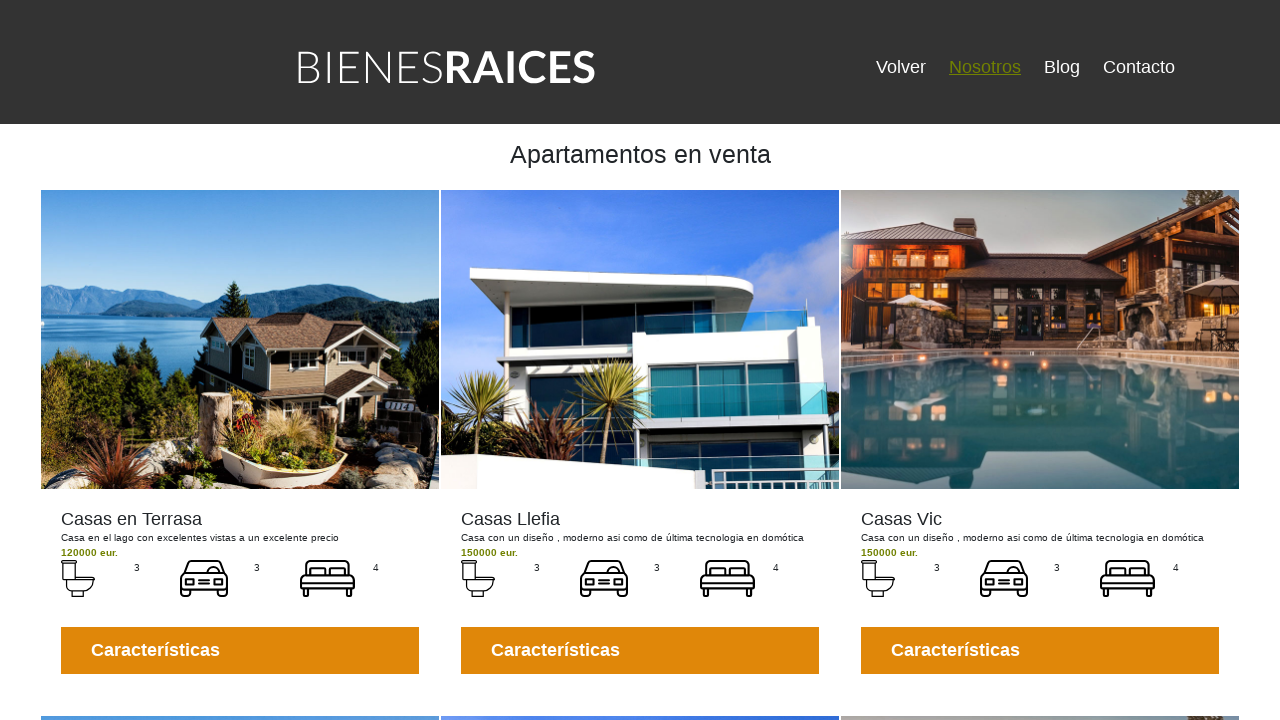

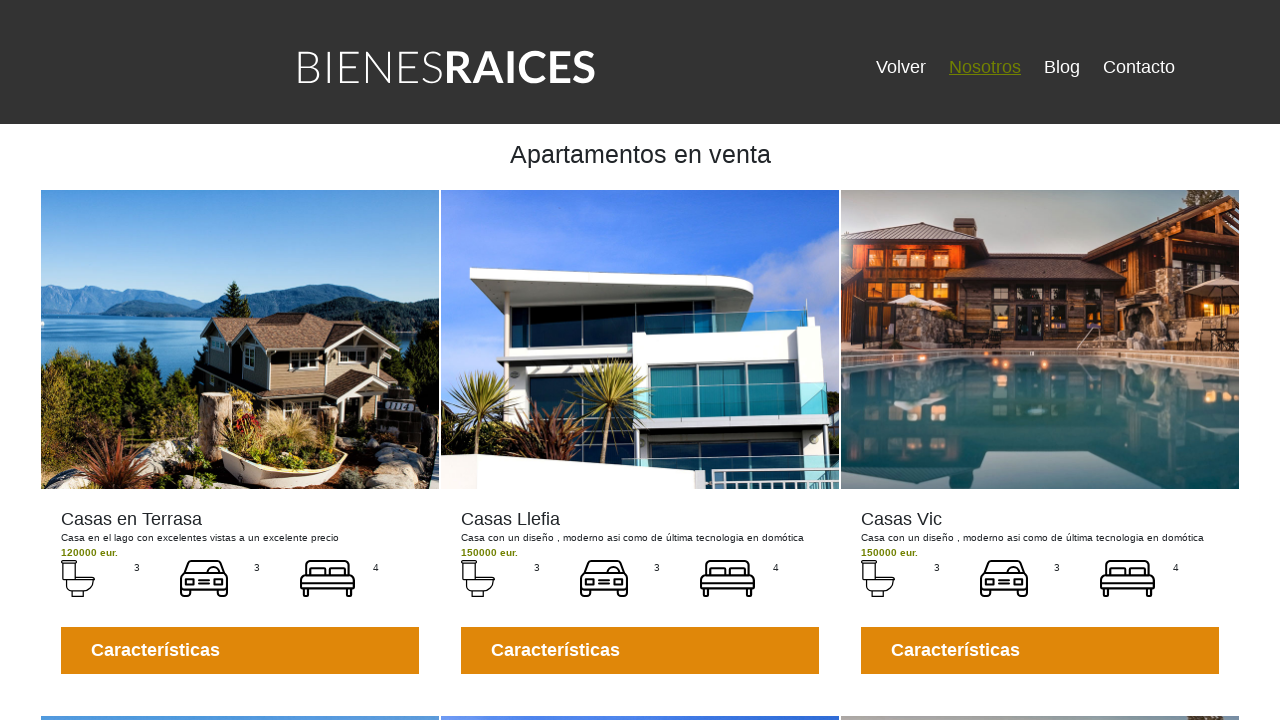